Tests link navigation functionality by finding footer links on an automation practice page, opening multiple links in new tabs using keyboard shortcuts, and verifying window switching capabilities.

Starting URL: https://www.rahulshettyacademy.com/AutomationPractice/

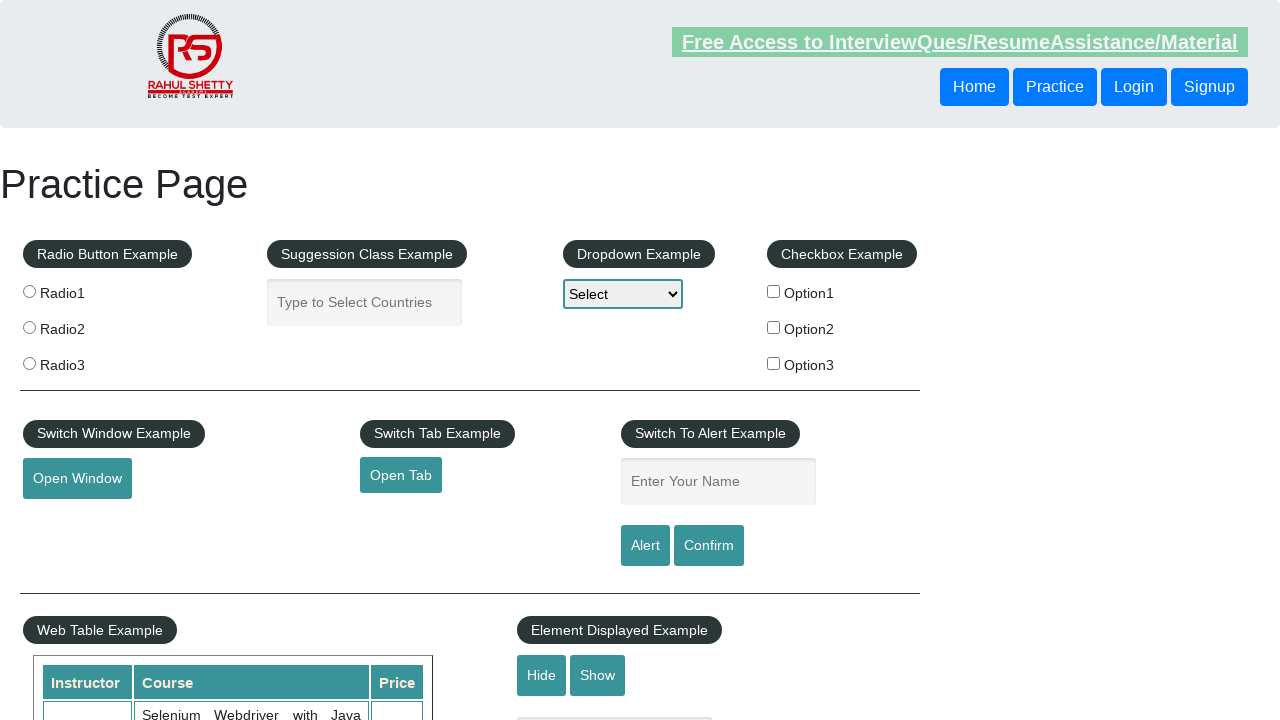

Waited for footer section (#gf-BIG) to load
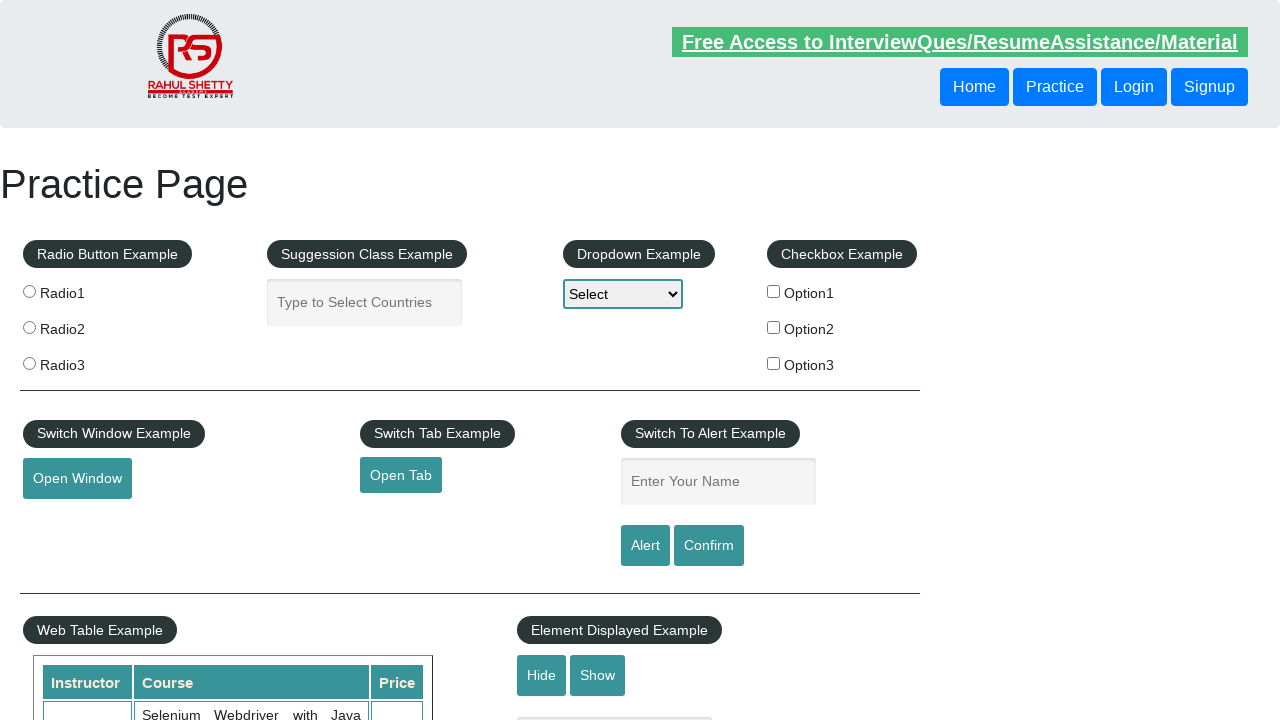

Located footer subsection with links
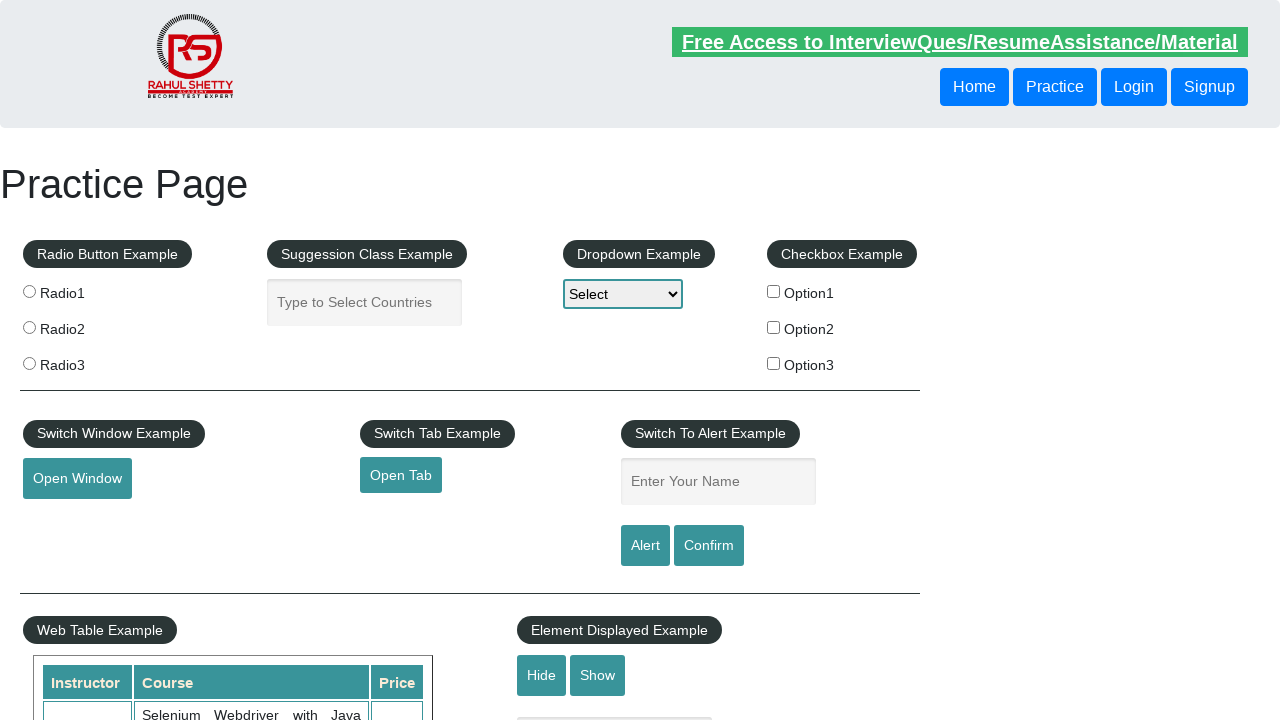

Found 5 links in footer subsection
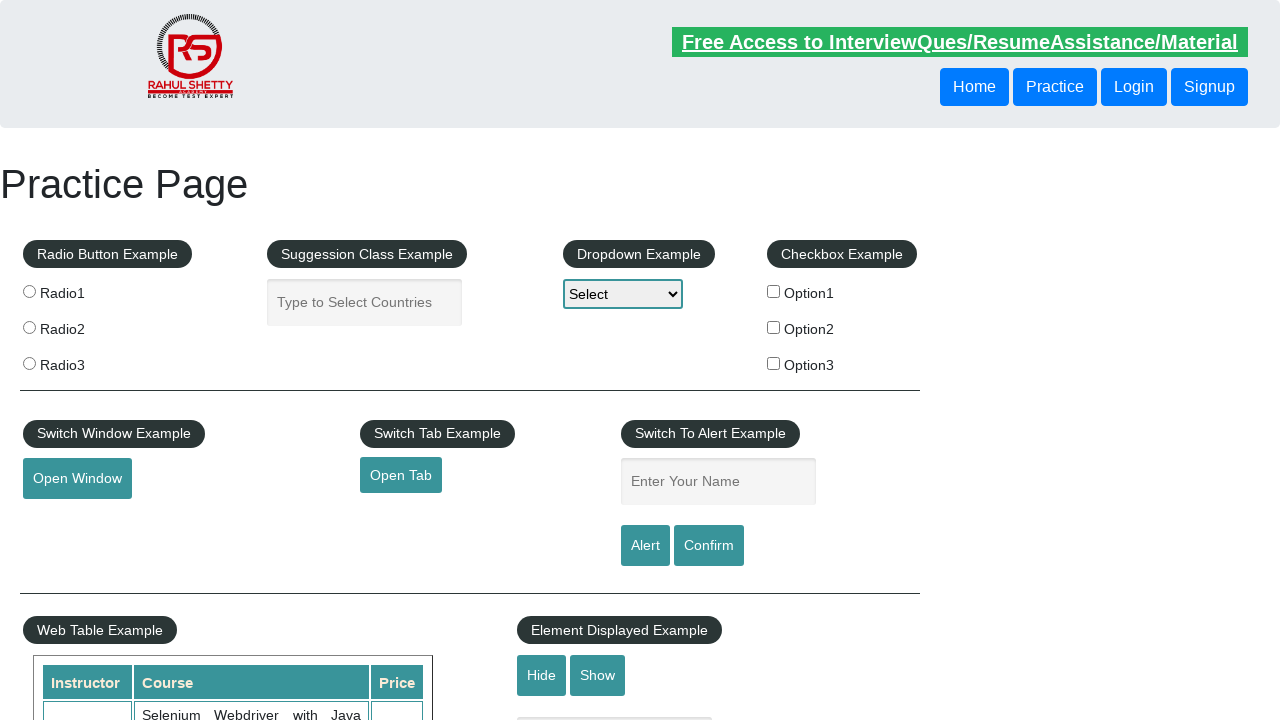

Opened footer link 1 in new tab using Ctrl+Click at (68, 520) on #gf-BIG >> xpath=//table/tbody/tr/td[1]/ul >> a >> nth=1
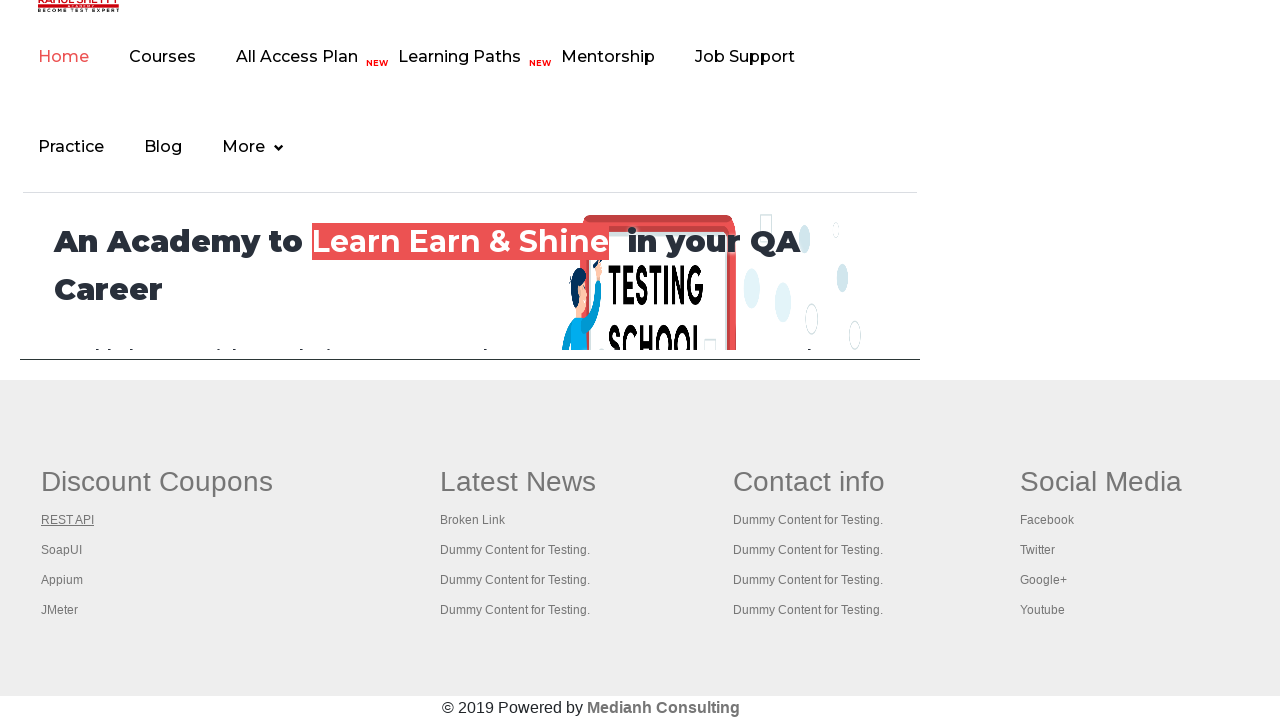

Opened footer link 2 in new tab using Ctrl+Click at (62, 550) on #gf-BIG >> xpath=//table/tbody/tr/td[1]/ul >> a >> nth=2
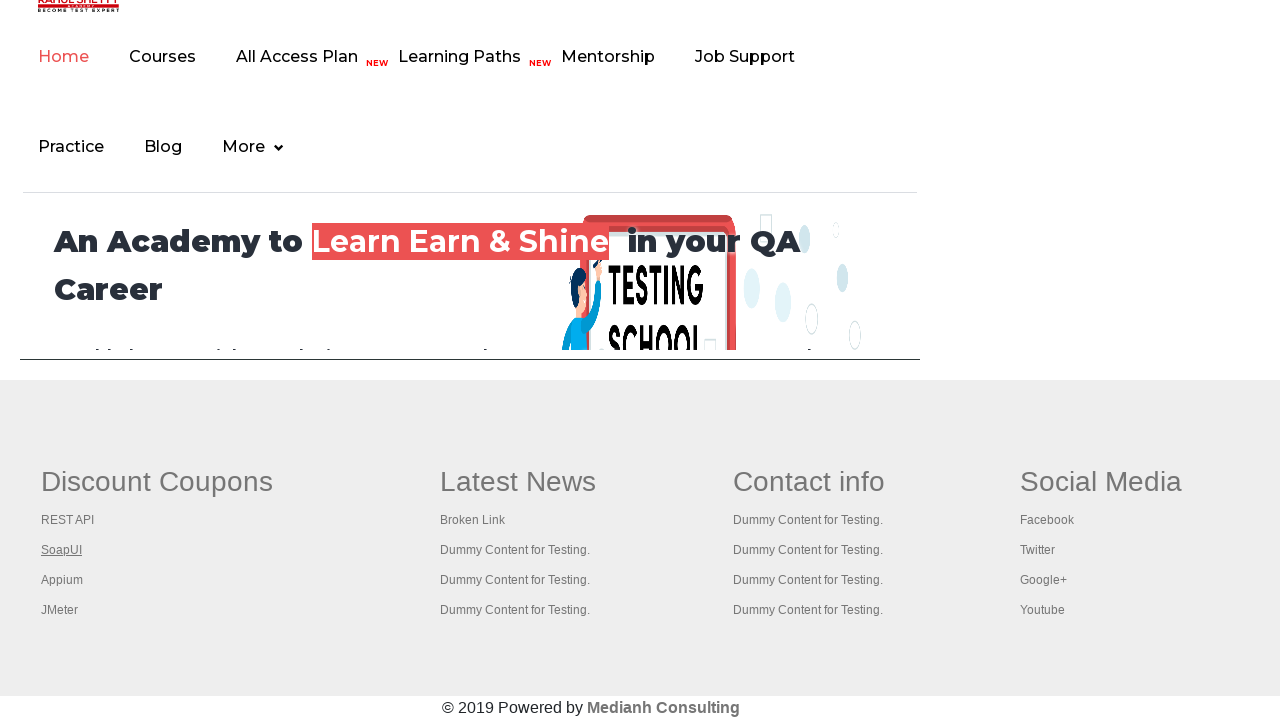

Opened footer link 3 in new tab using Ctrl+Click at (62, 580) on #gf-BIG >> xpath=//table/tbody/tr/td[1]/ul >> a >> nth=3
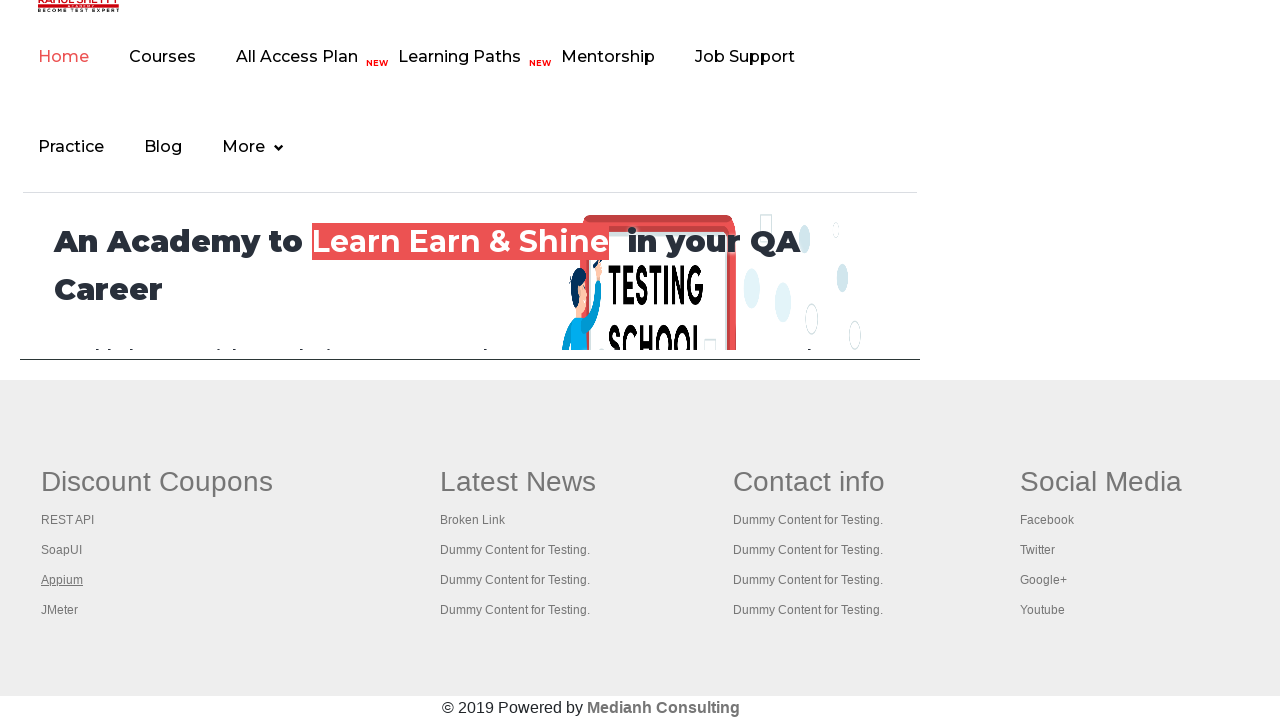

Opened footer link 4 in new tab using Ctrl+Click at (60, 610) on #gf-BIG >> xpath=//table/tbody/tr/td[1]/ul >> a >> nth=4
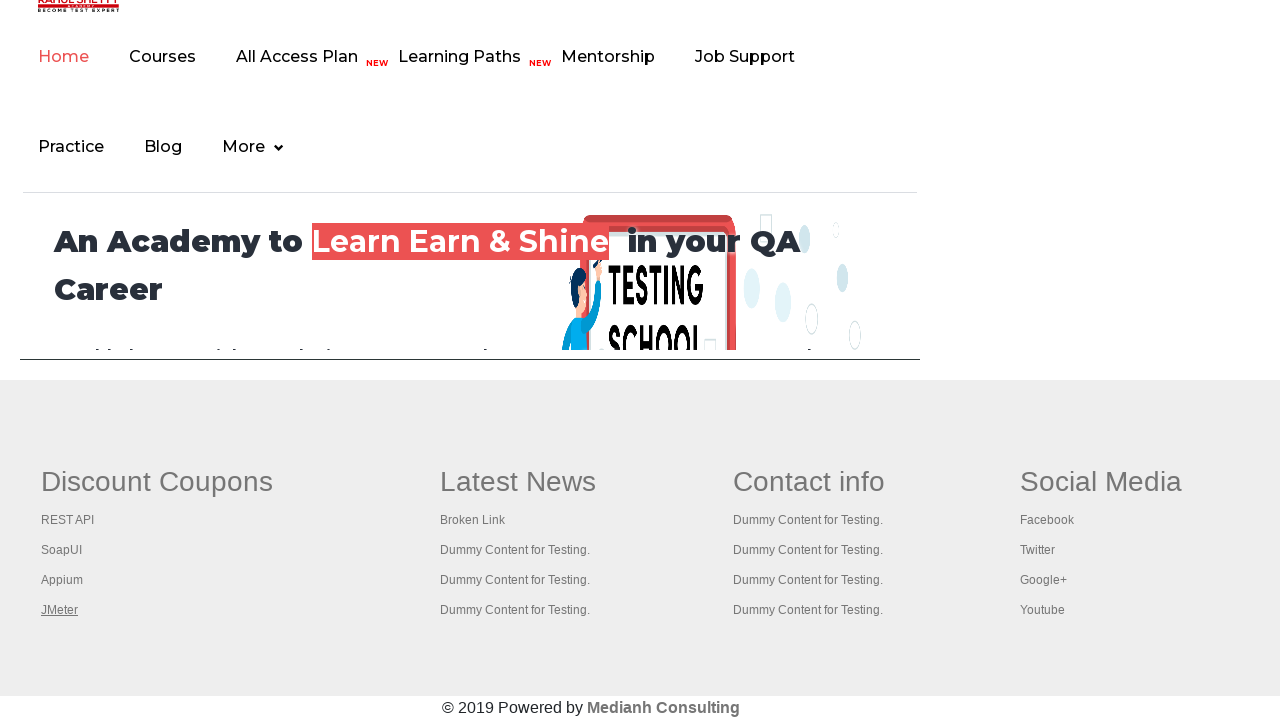

Waited 2 seconds for all new tabs to fully open
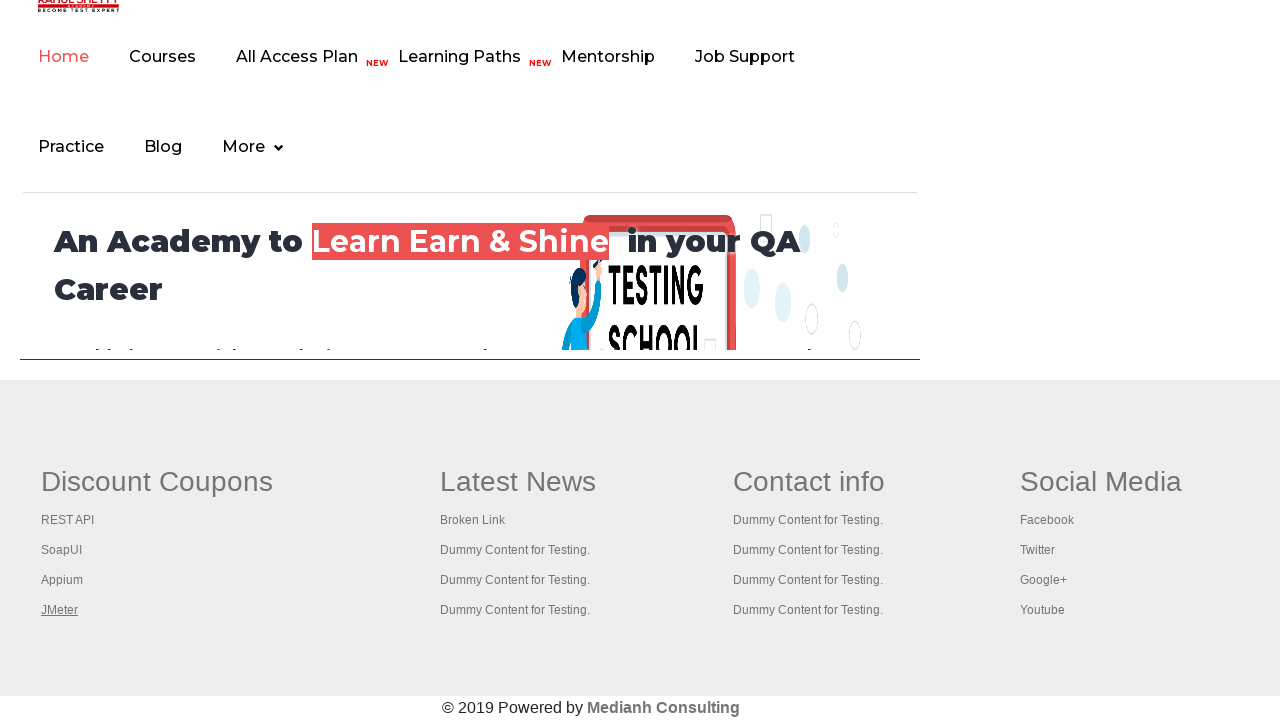

Retrieved all 5 pages/tabs from context
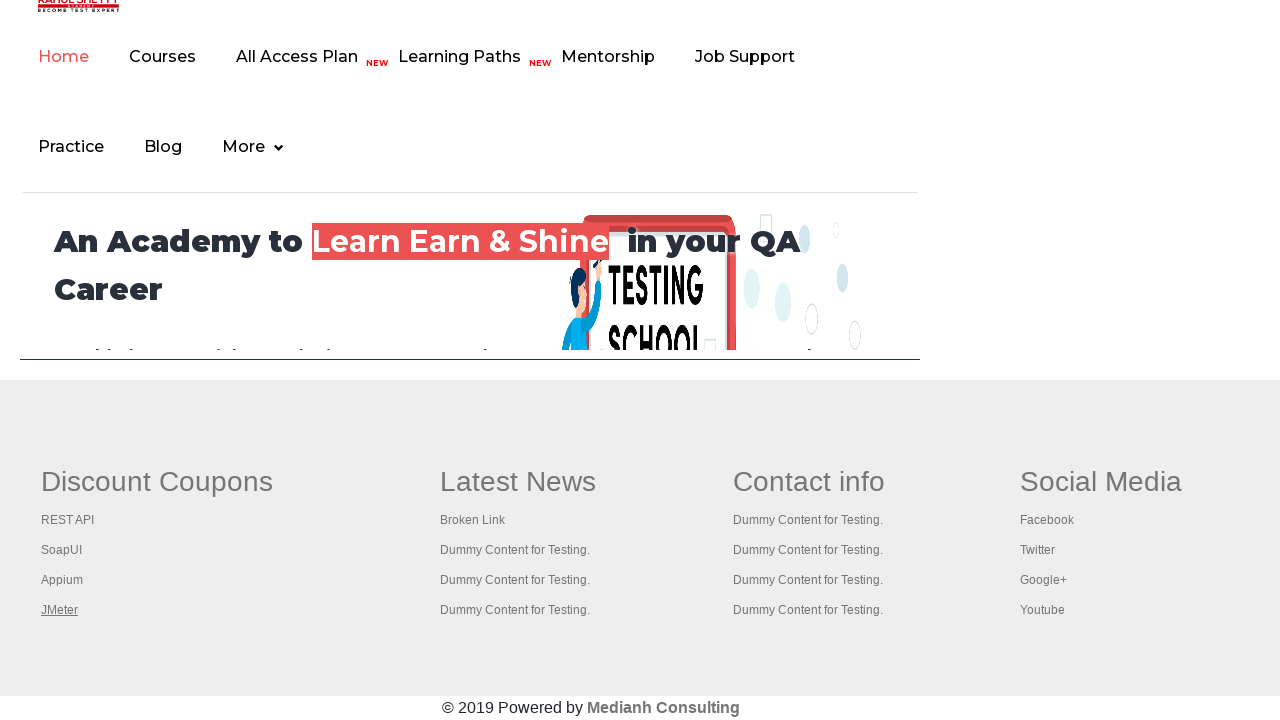

Switched to tab and brought it to front
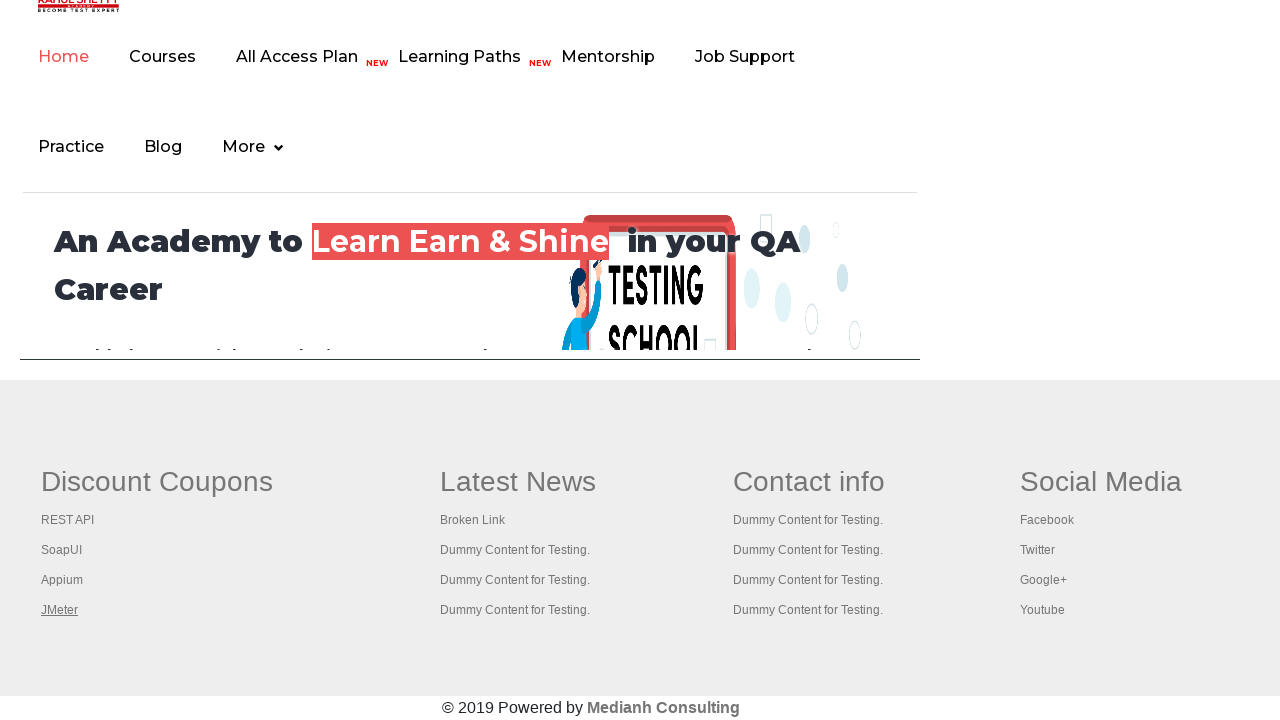

Waited for tab page to reach domcontentloaded state
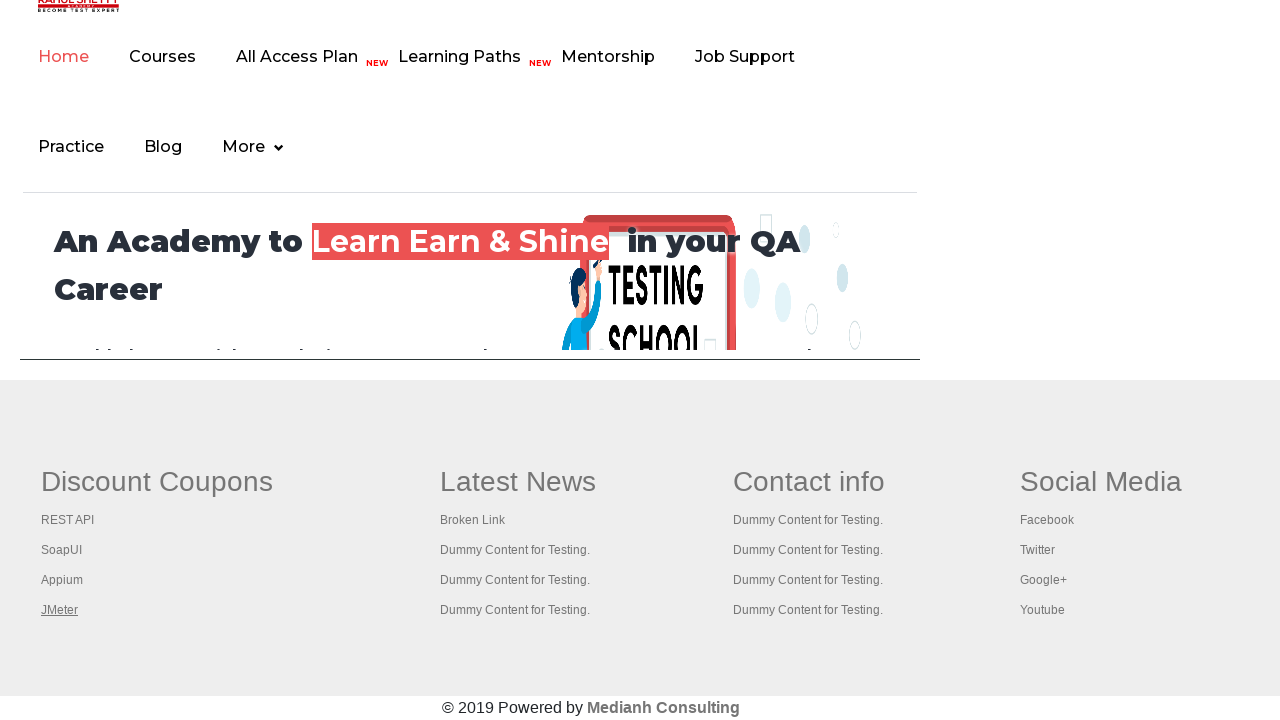

Switched to tab and brought it to front
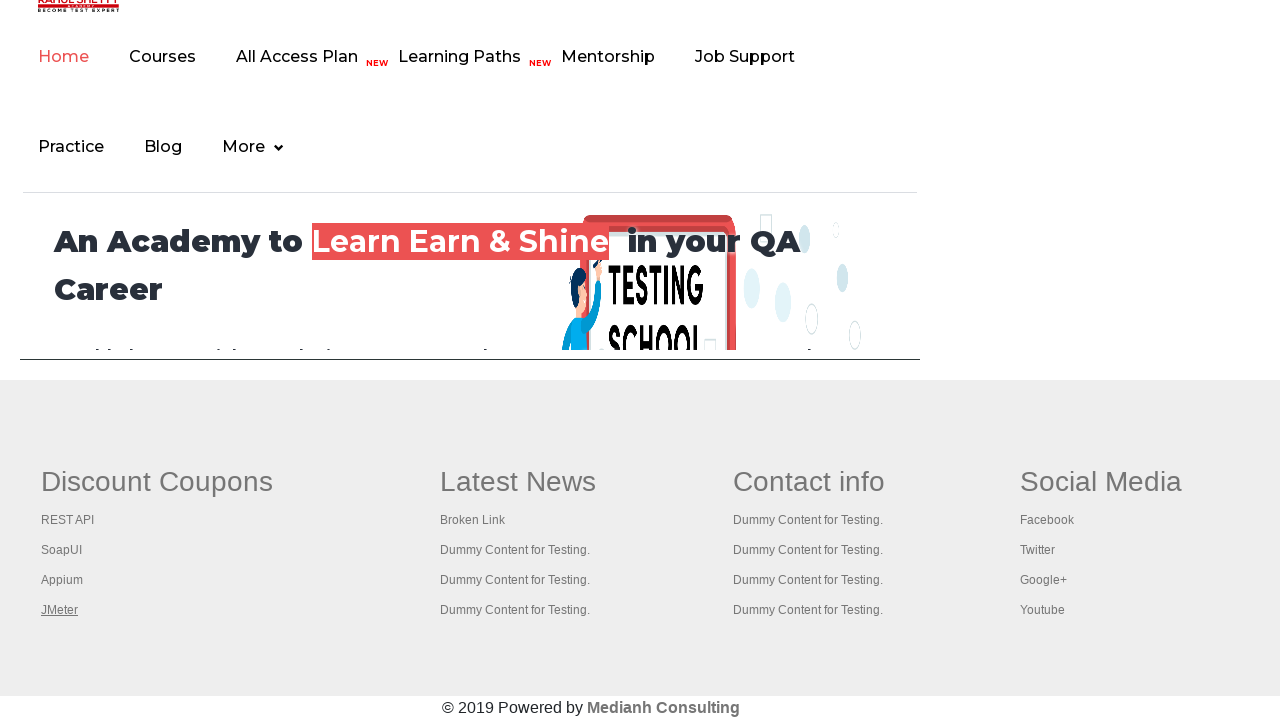

Waited for tab page to reach domcontentloaded state
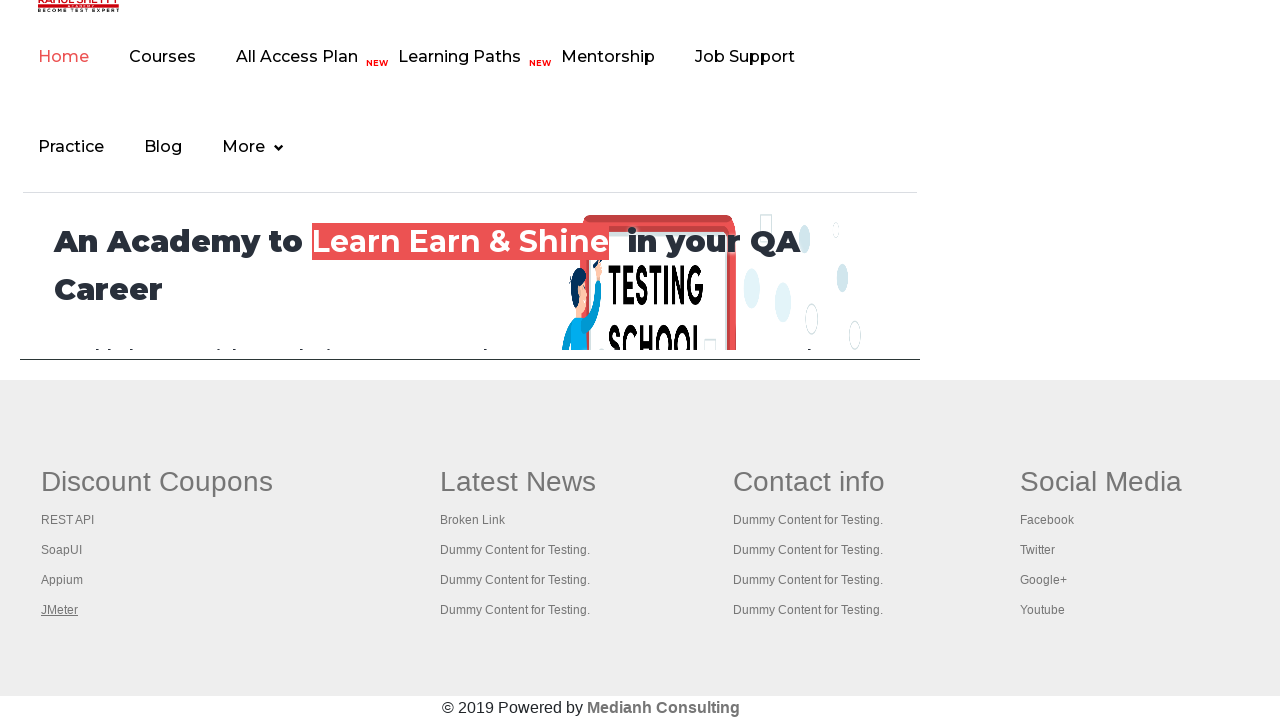

Switched to tab and brought it to front
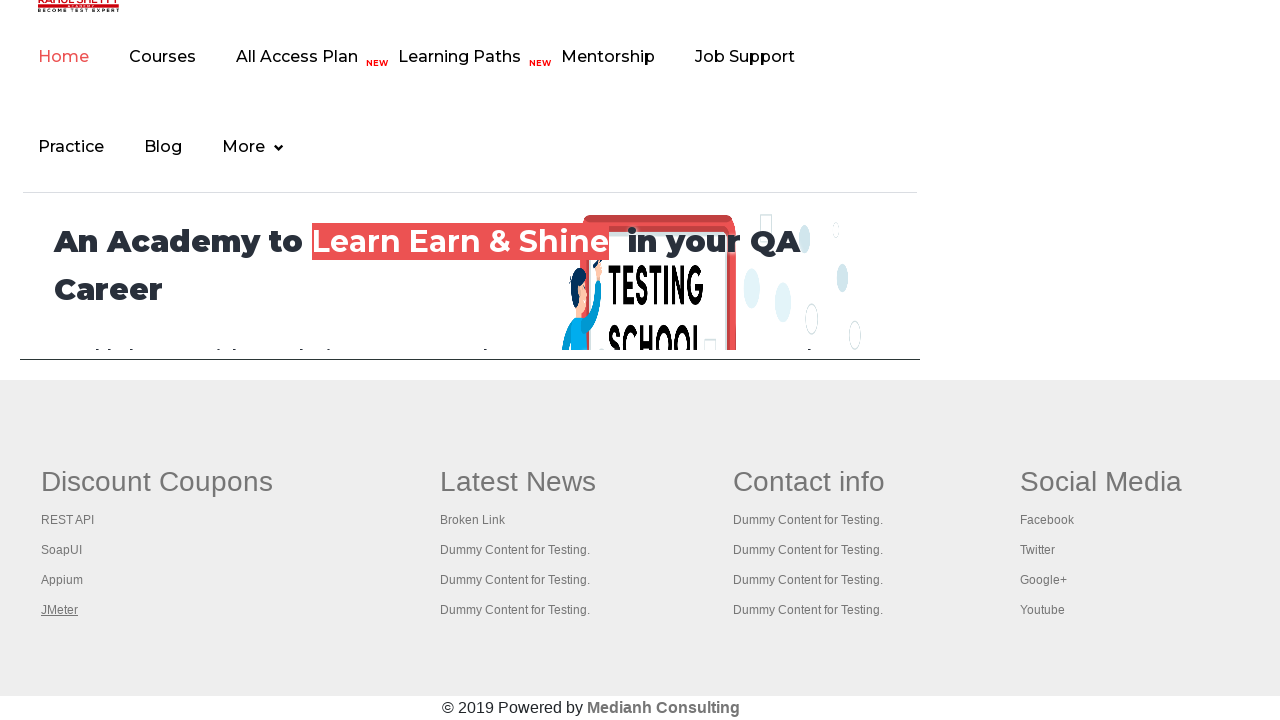

Waited for tab page to reach domcontentloaded state
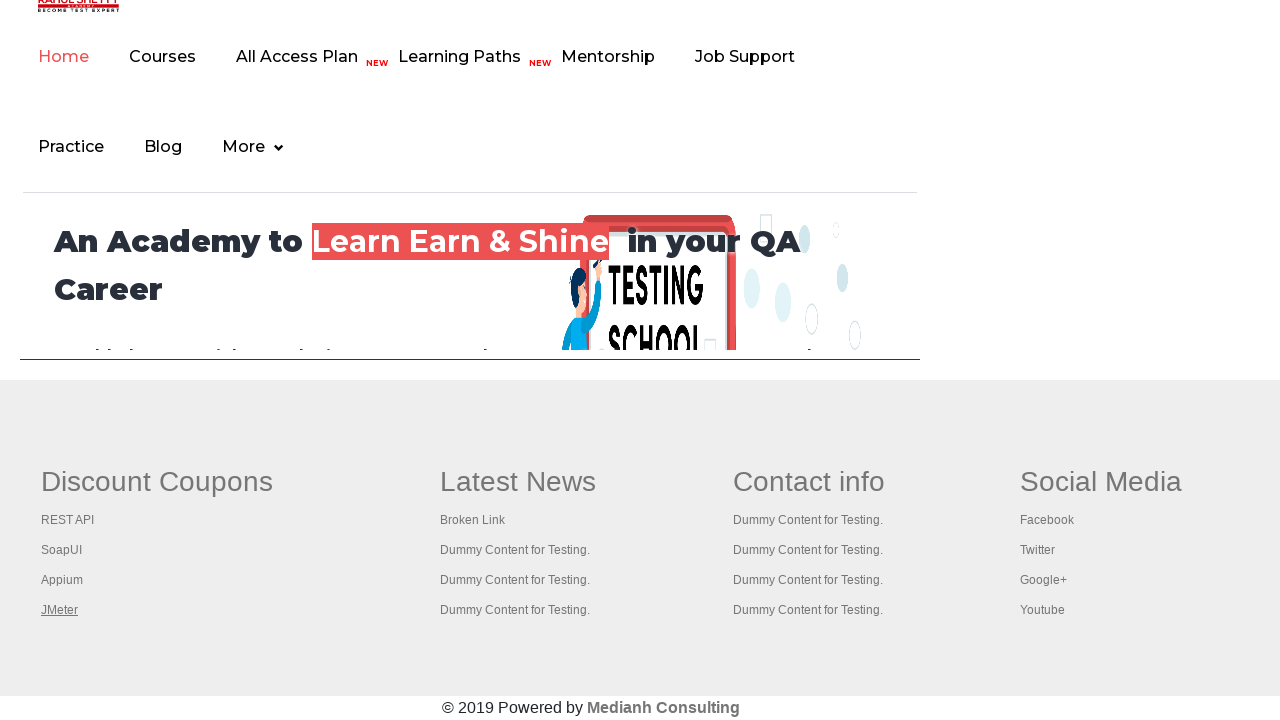

Switched to tab and brought it to front
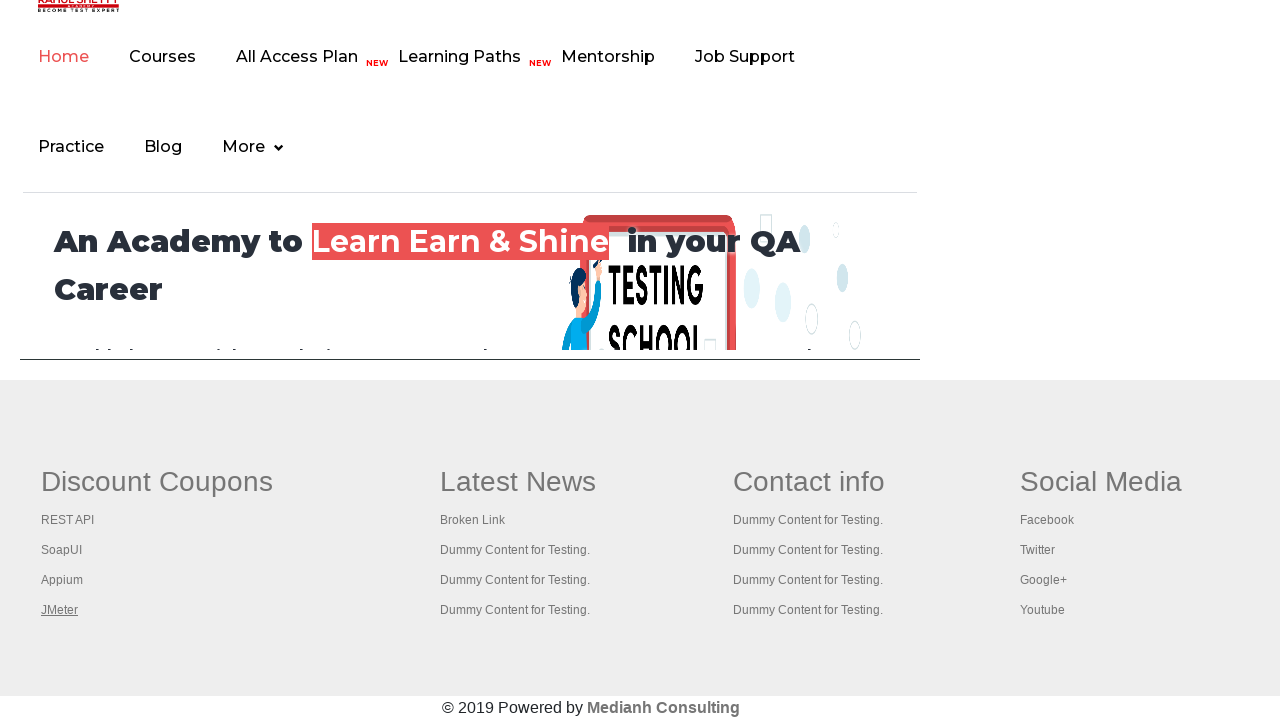

Waited for tab page to reach domcontentloaded state
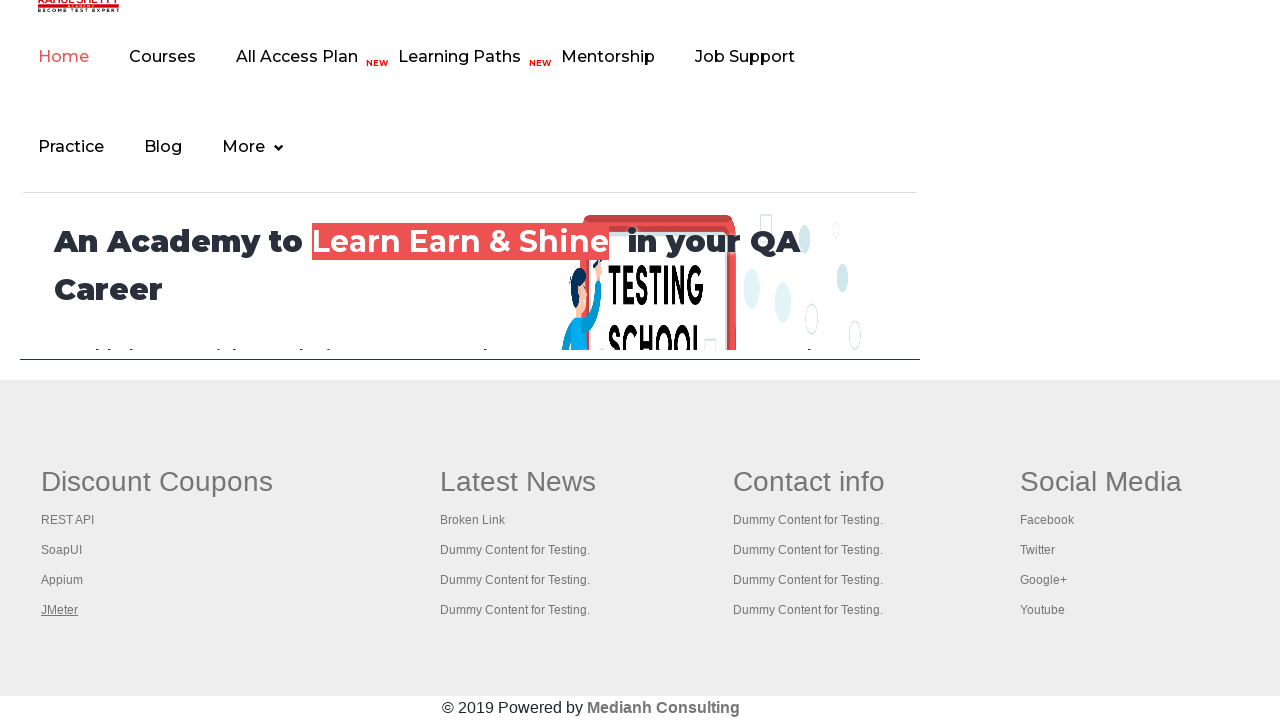

Switched to tab and brought it to front
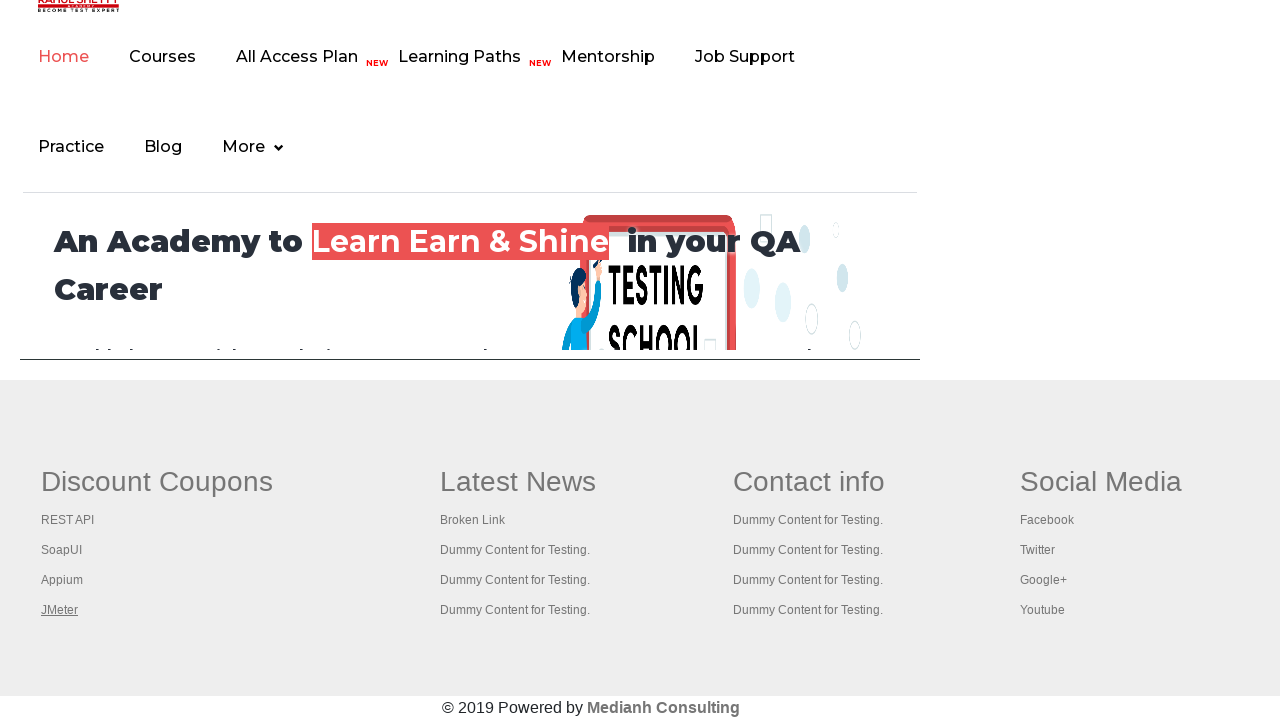

Waited for tab page to reach domcontentloaded state
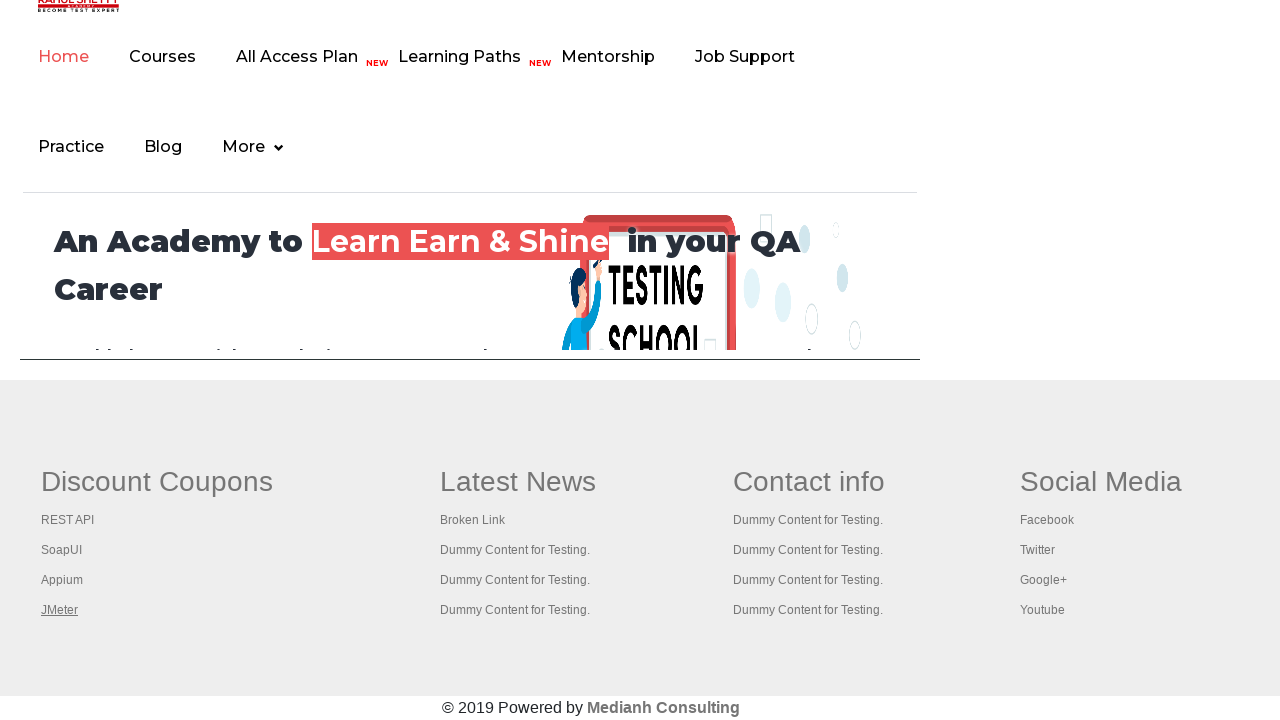

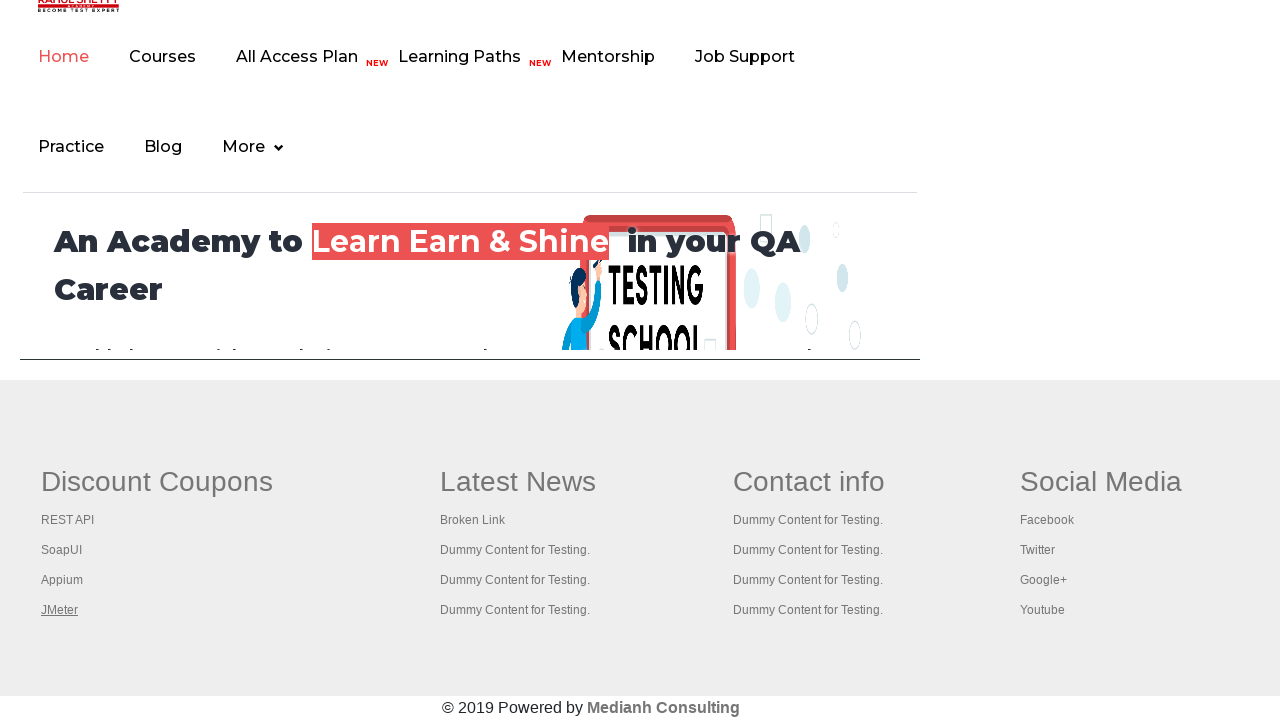